Tests radio button and checkbox interactions on a practice automation page, including clicking and verifying selection states

Starting URL: https://rahulshettyacademy.com/AutomationPractice/

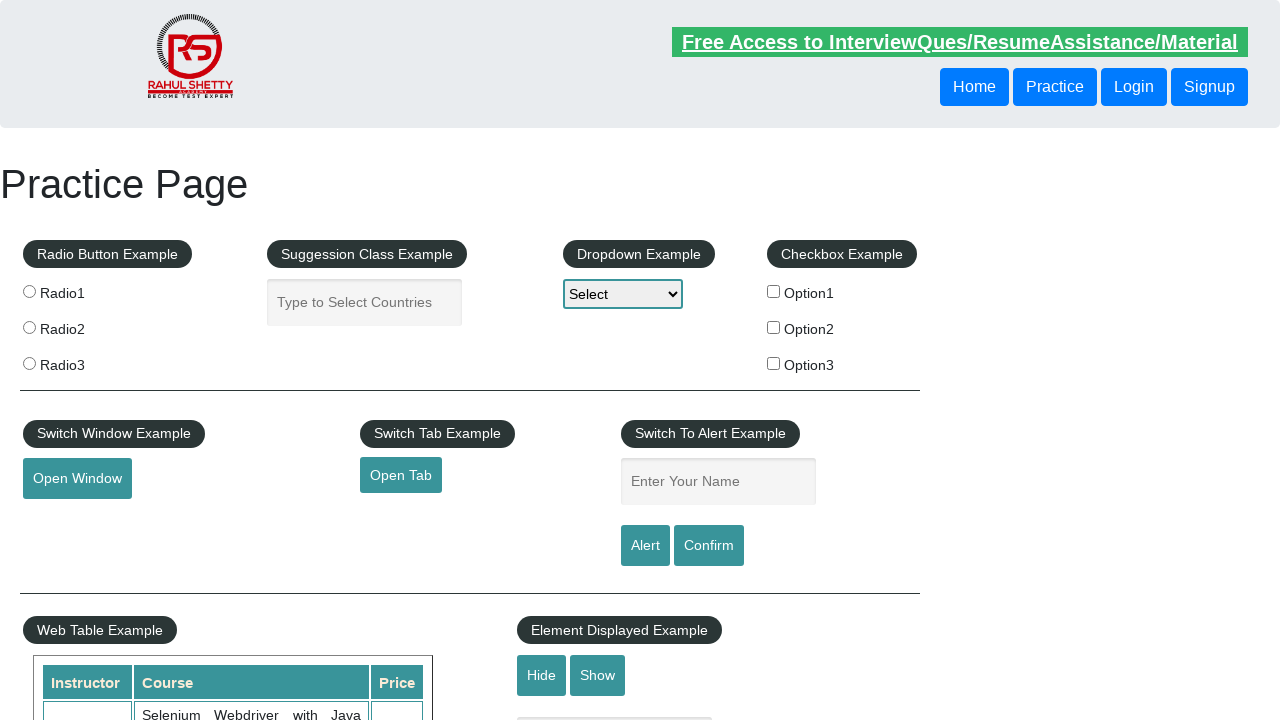

Clicked the first radio button at (29, 291) on (//input[@name='radioButton'])[1]
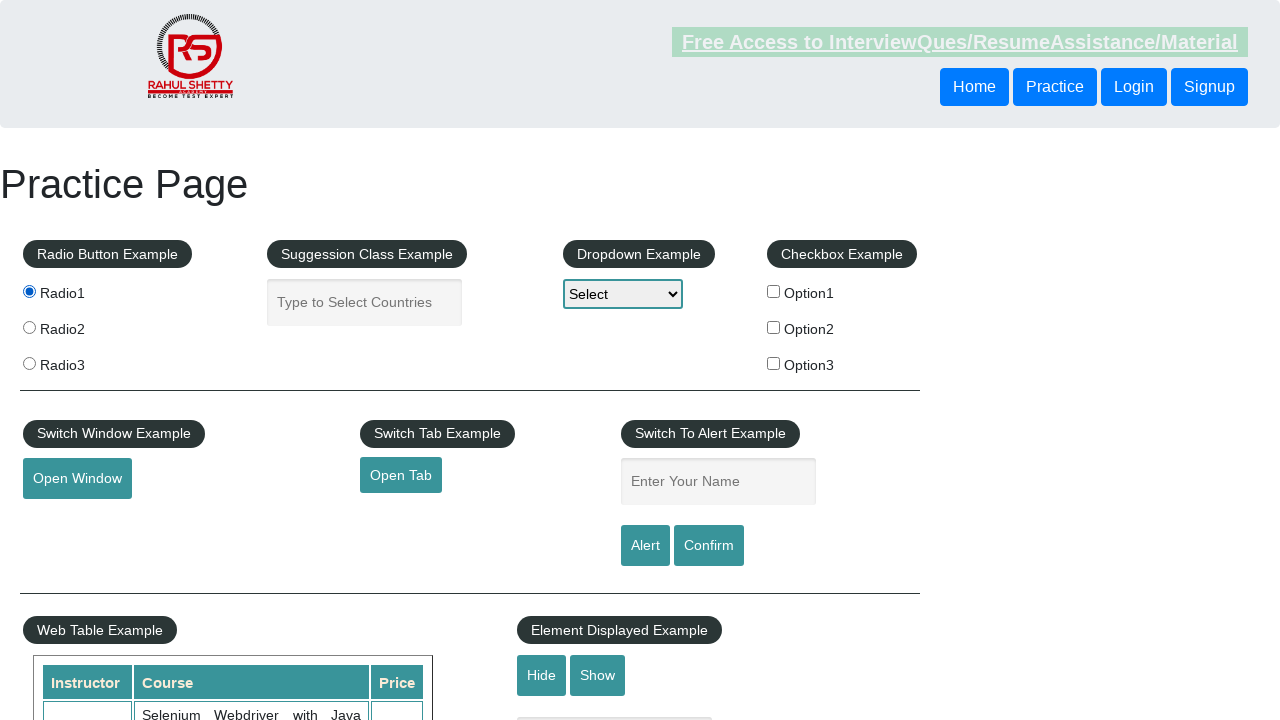

Verified radio button is displayed: True
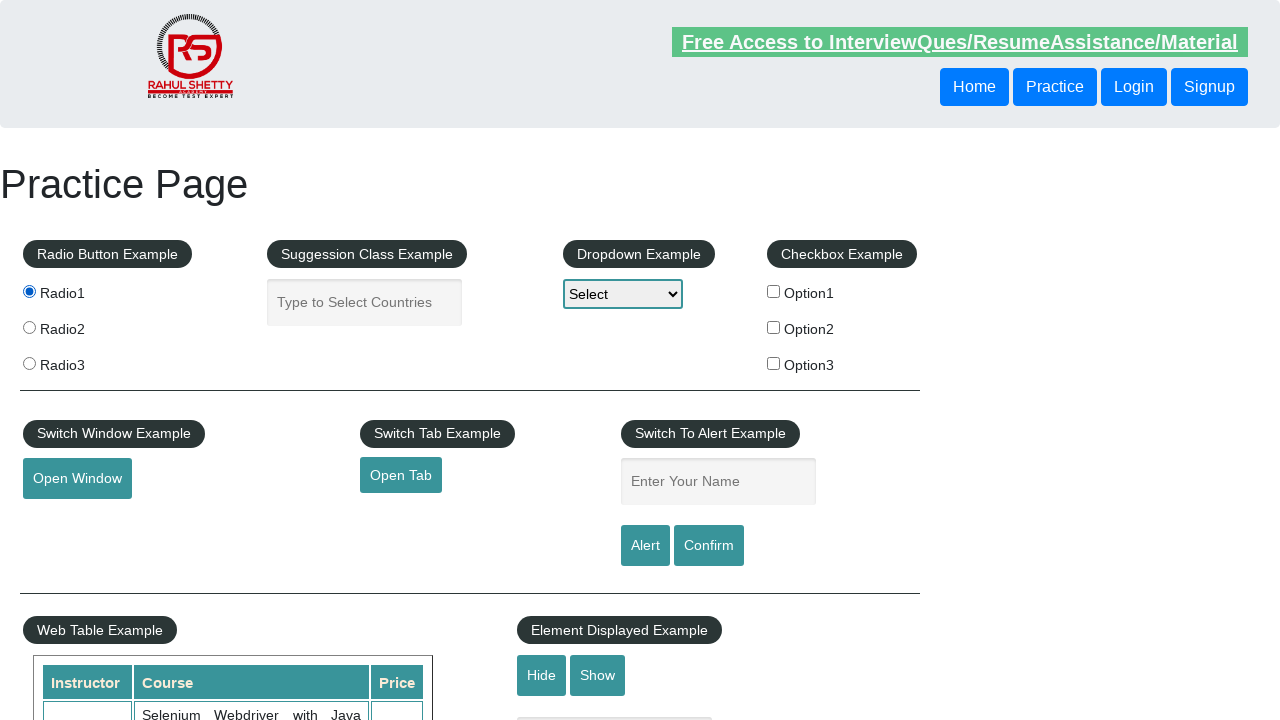

Verified radio button is enabled: True
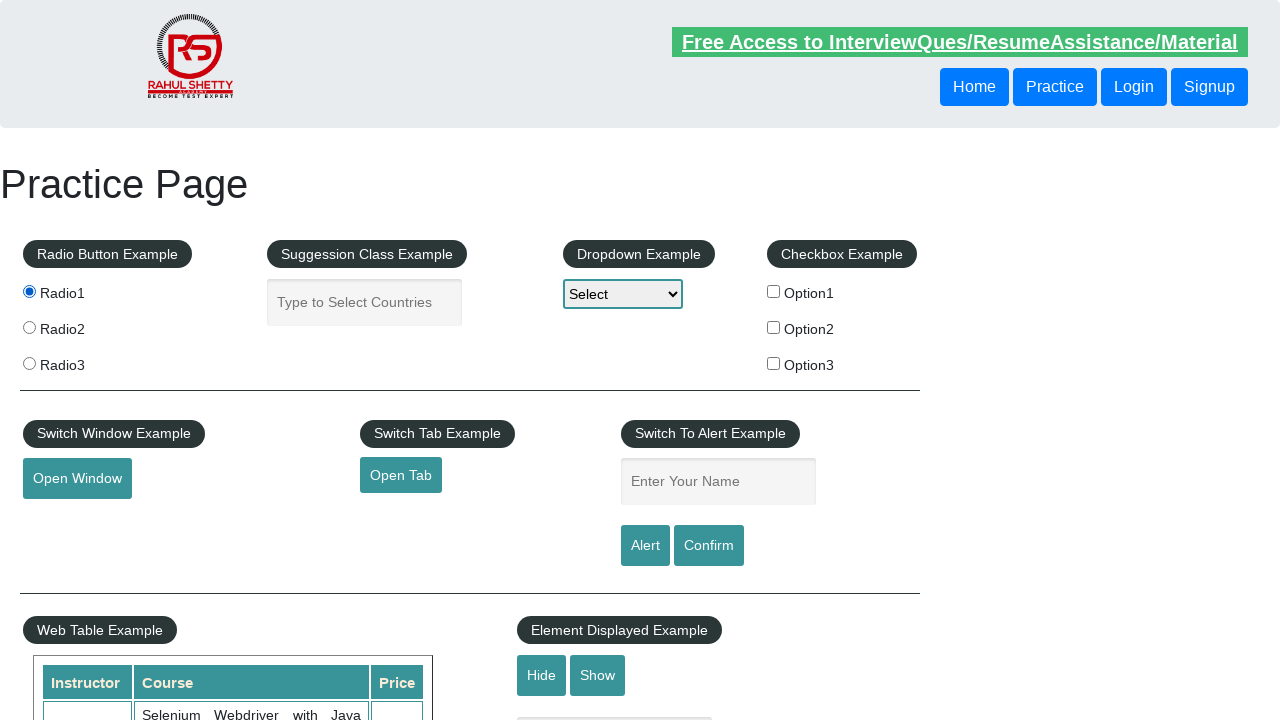

Verified radio button is selected: True
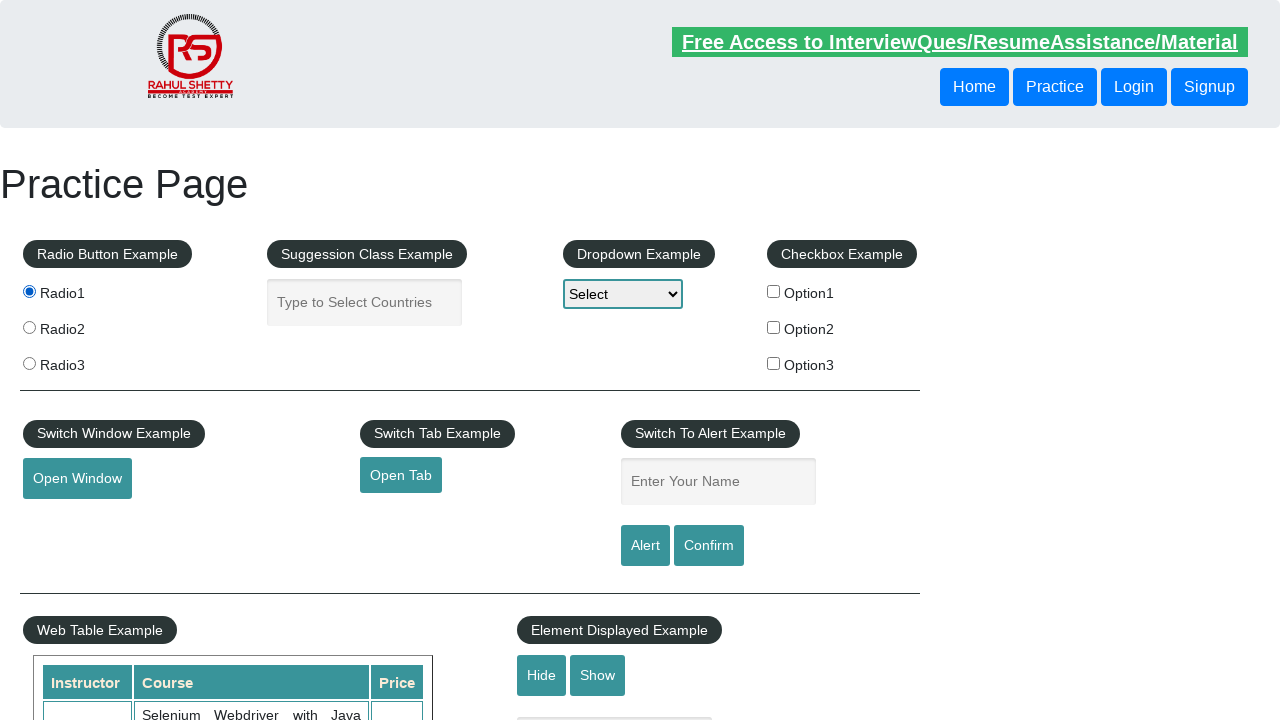

Clicked the checkbox for checkBoxOption1 at (774, 291) on xpath=//input[@name='checkBoxOption1']
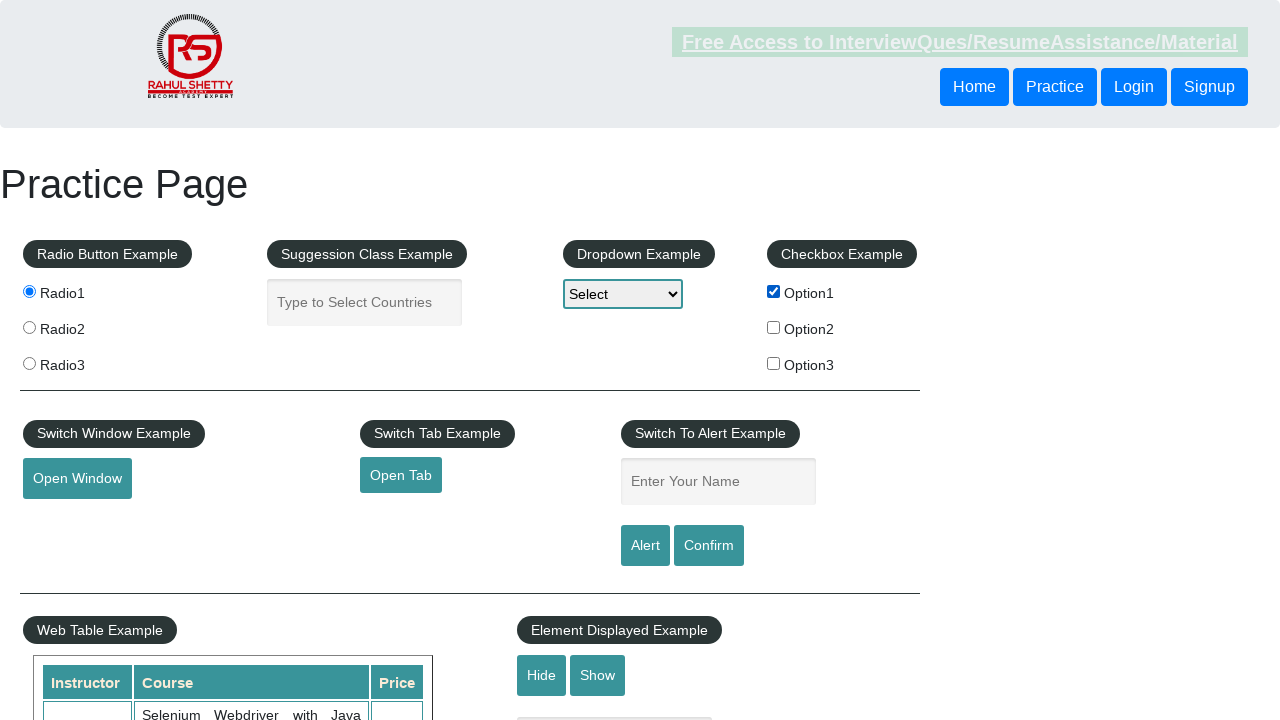

Verified checkbox is selected: True
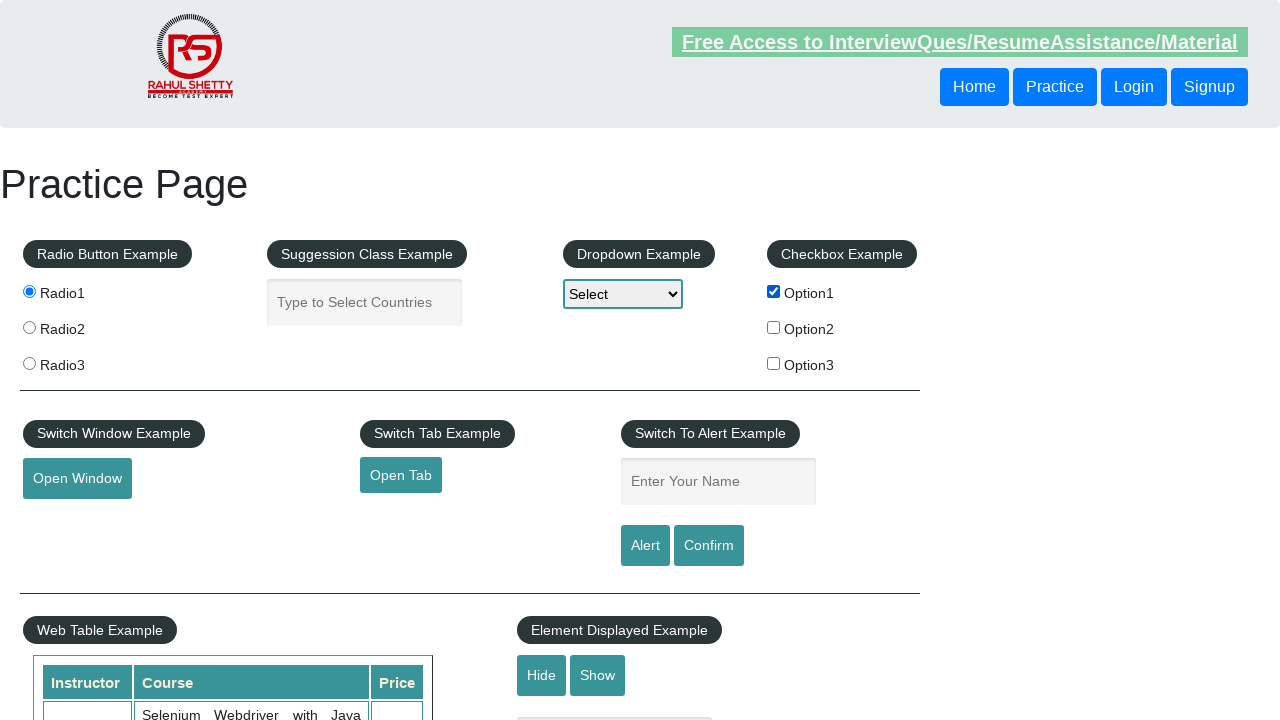

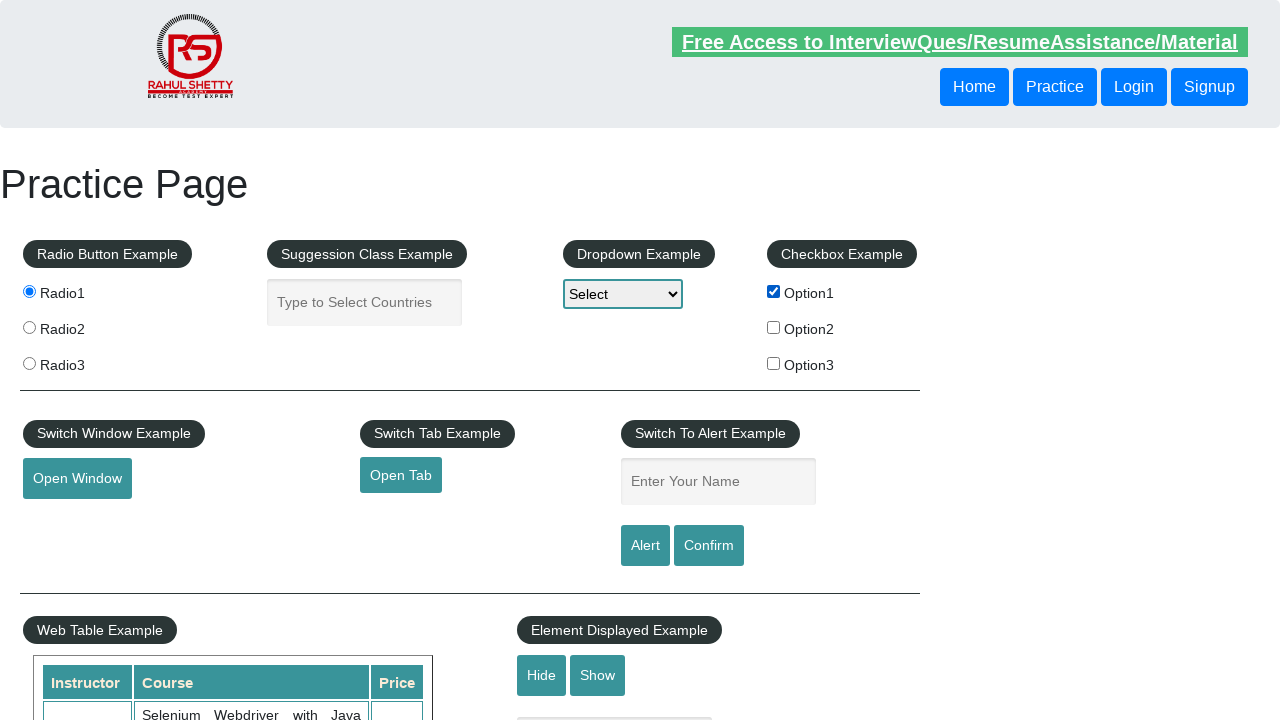